Tests that the toggle-all checkbox updates its state when individual items are completed or cleared

Starting URL: https://demo.playwright.dev/todomvc

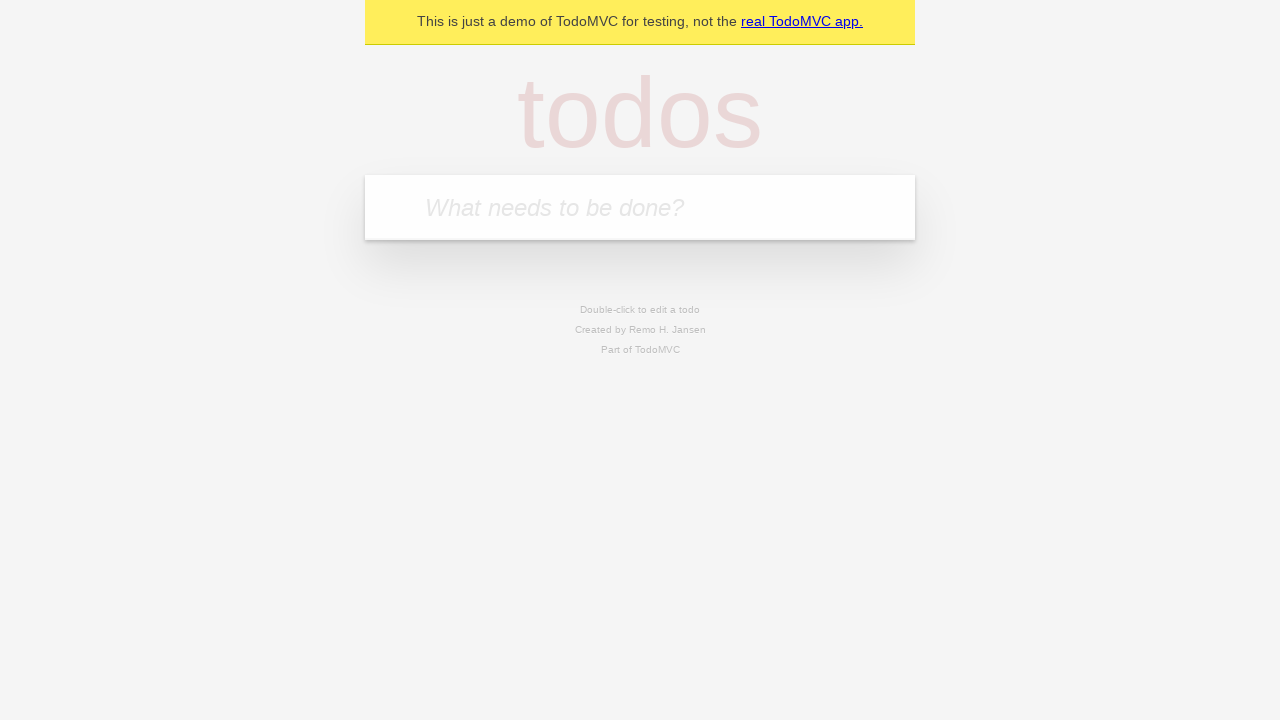

Filled todo input with 'buy some cheese' on internal:attr=[placeholder="What needs to be done?"i]
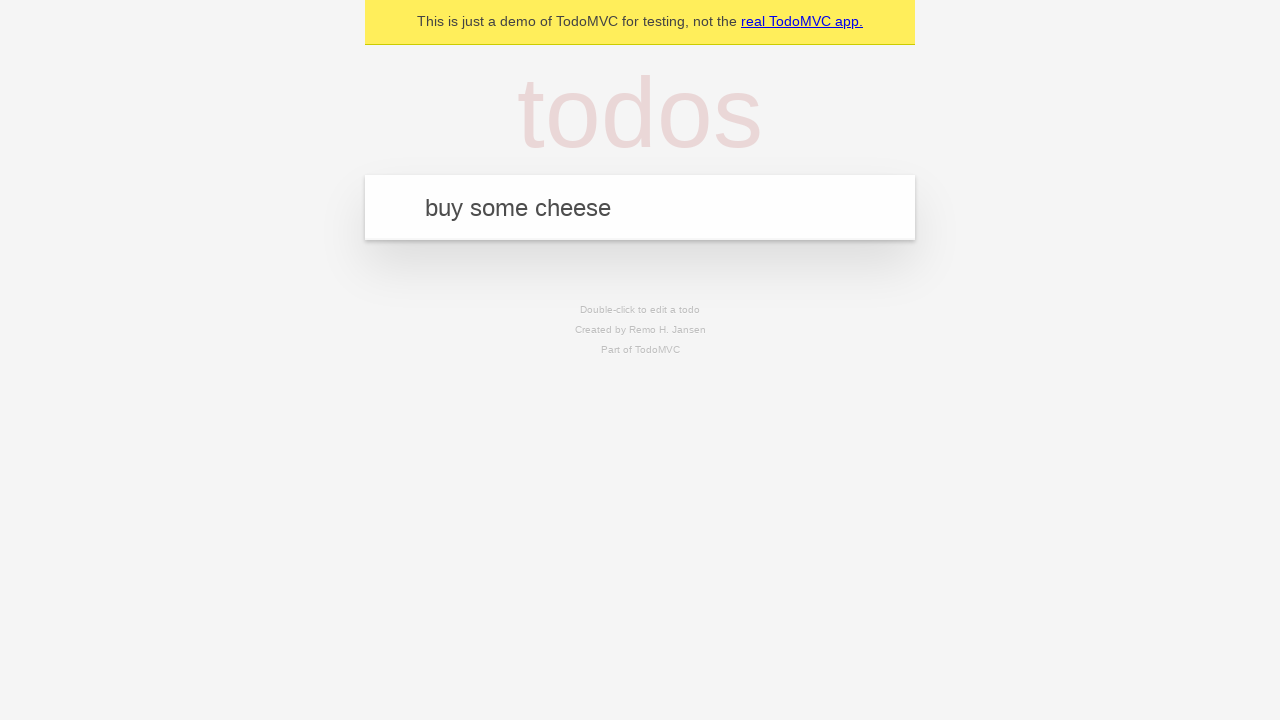

Pressed Enter to add first todo on internal:attr=[placeholder="What needs to be done?"i]
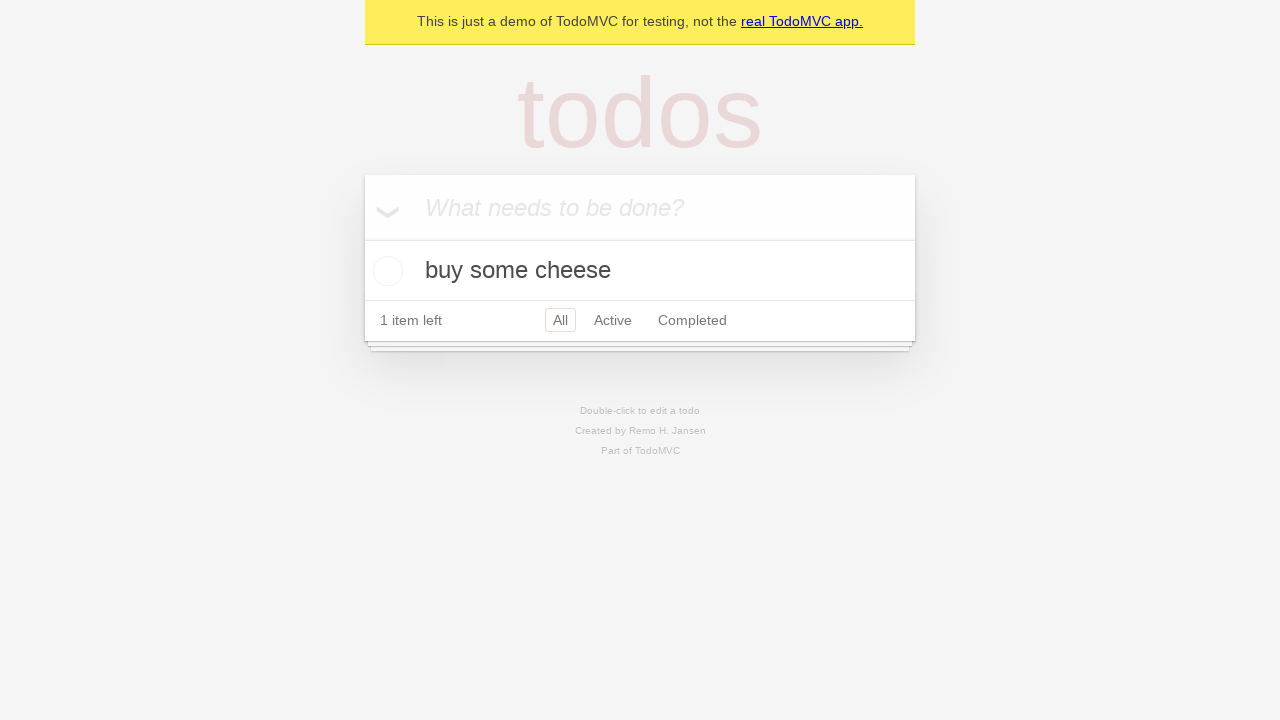

Filled todo input with 'feed the cat' on internal:attr=[placeholder="What needs to be done?"i]
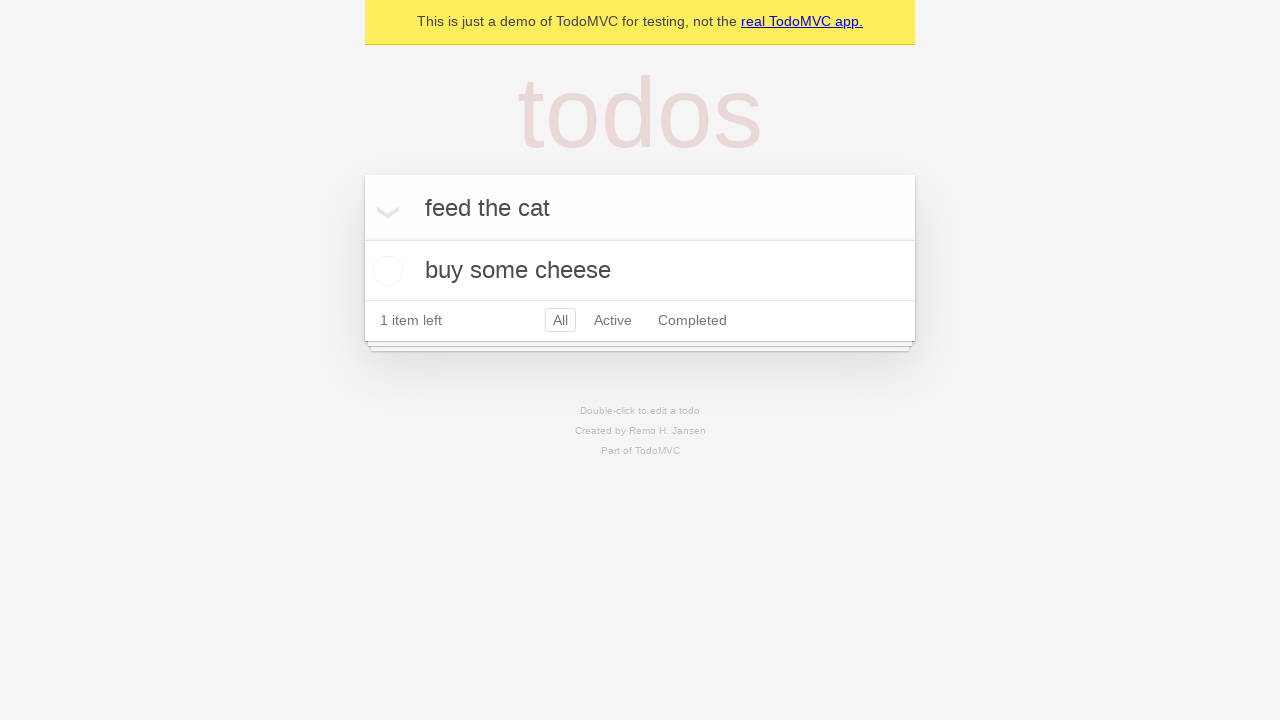

Pressed Enter to add second todo on internal:attr=[placeholder="What needs to be done?"i]
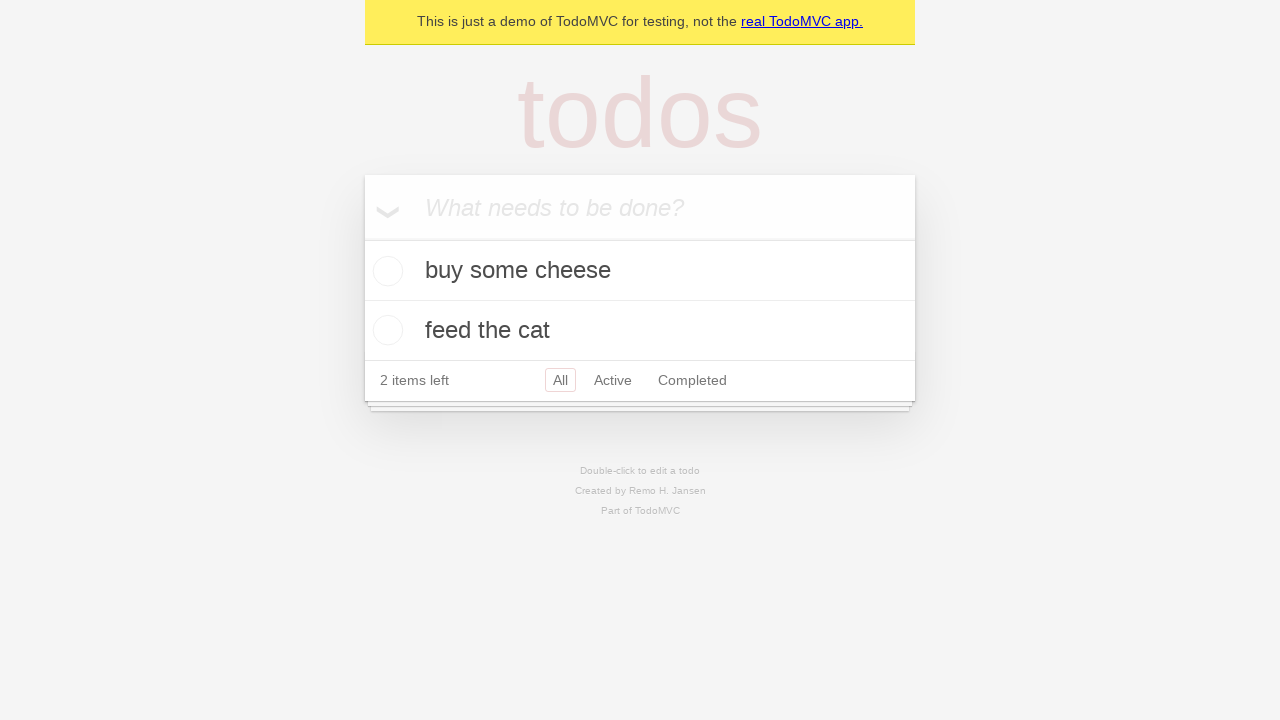

Filled todo input with 'book a doctors appointment' on internal:attr=[placeholder="What needs to be done?"i]
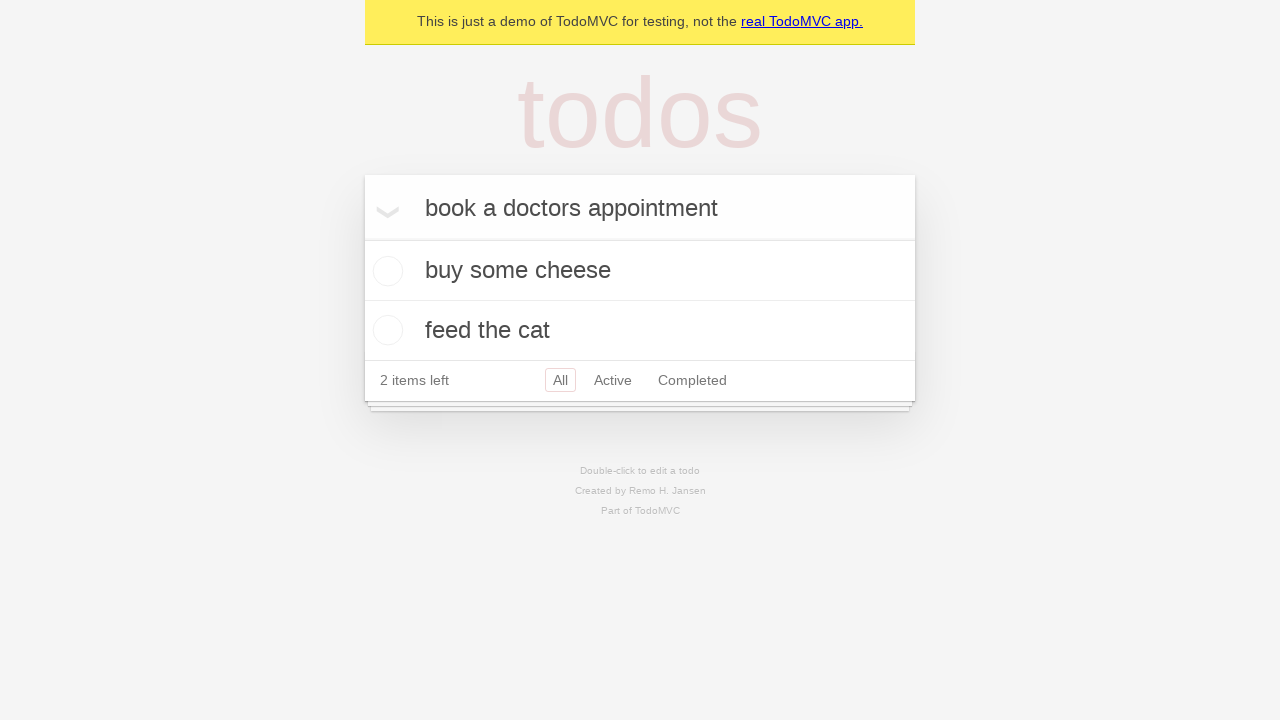

Pressed Enter to add third todo on internal:attr=[placeholder="What needs to be done?"i]
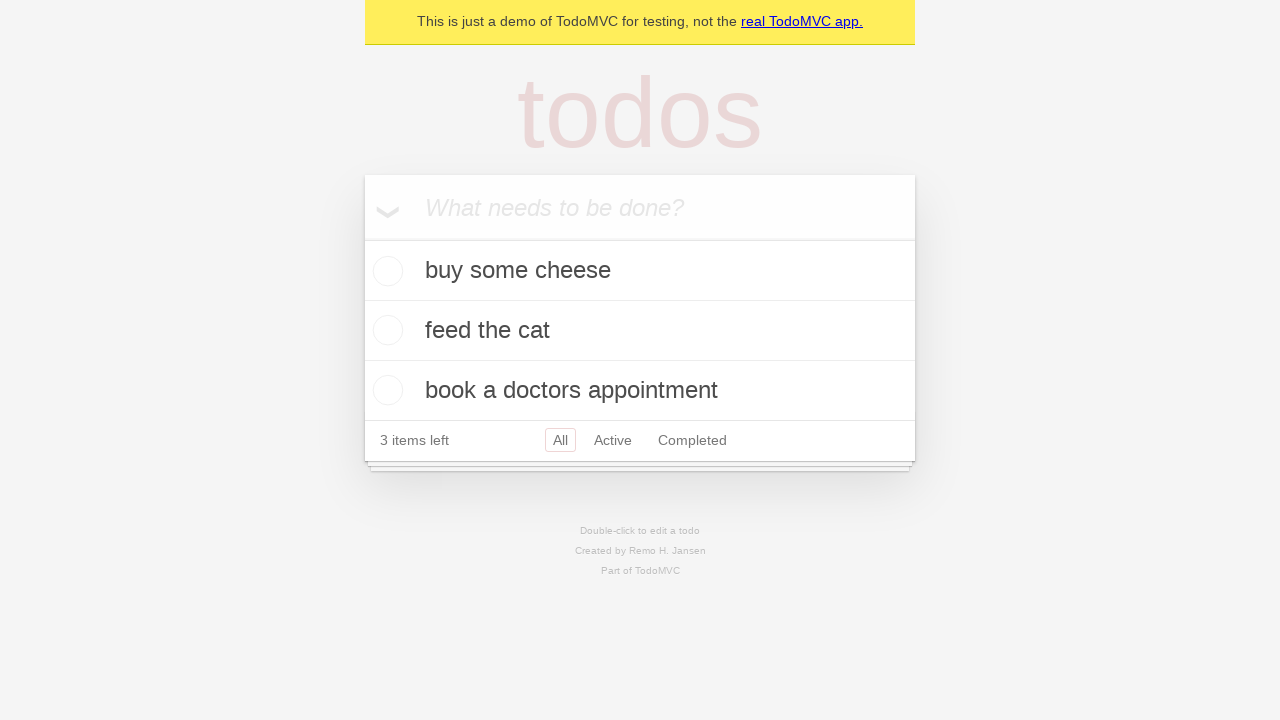

Clicked 'Mark all as complete' toggle to check all todos at (362, 238) on internal:label="Mark all as complete"i
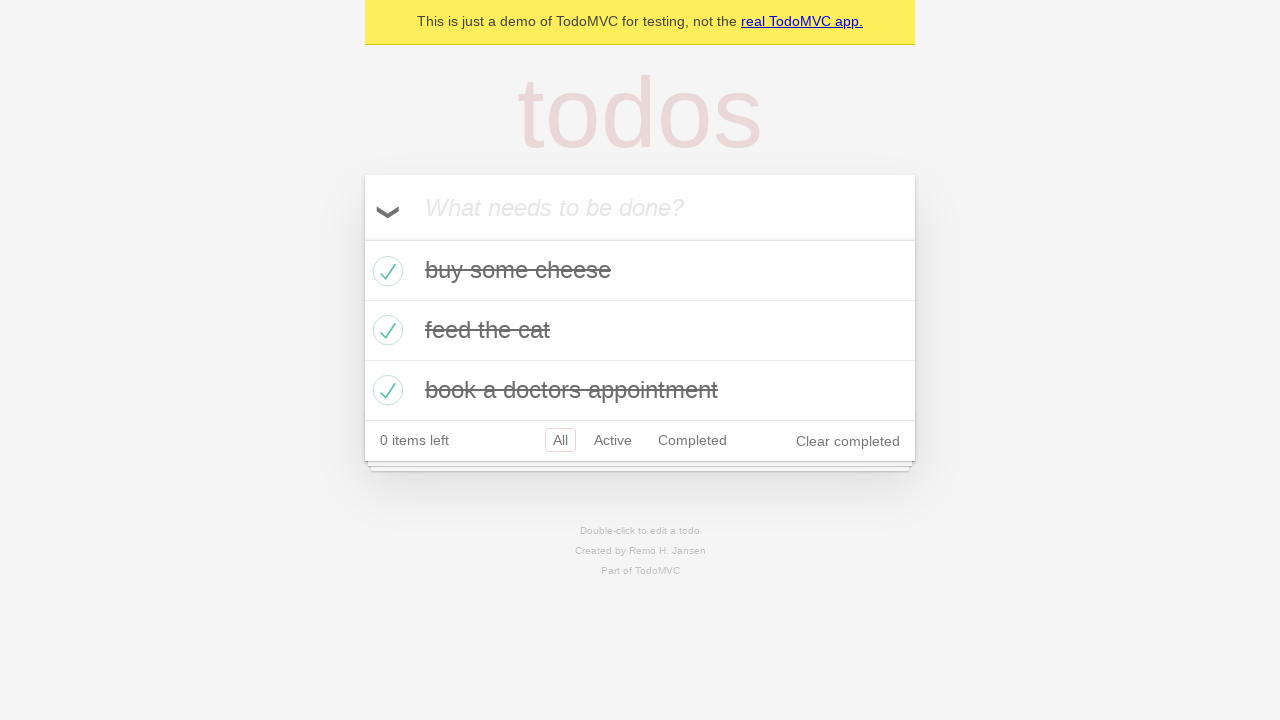

Unchecked the first todo item at (385, 271) on internal:testid=[data-testid="todo-item"s] >> nth=0 >> internal:role=checkbox
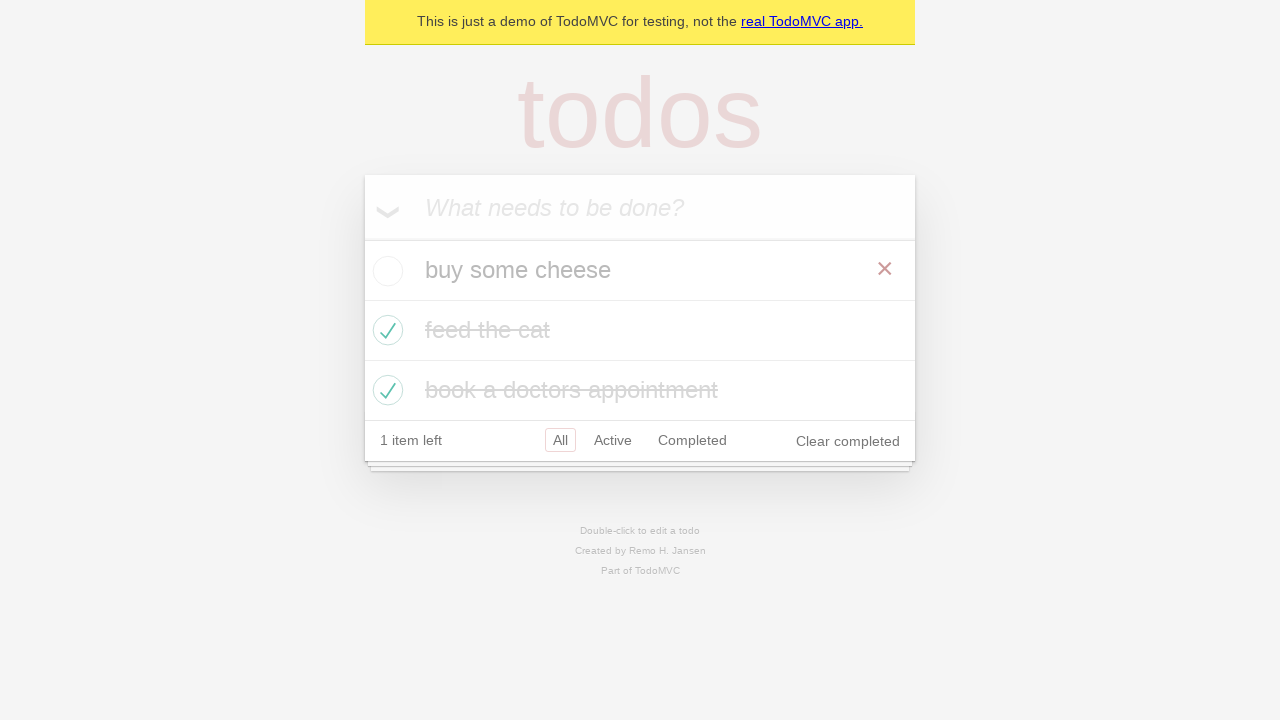

Checked the first todo item again at (385, 271) on internal:testid=[data-testid="todo-item"s] >> nth=0 >> internal:role=checkbox
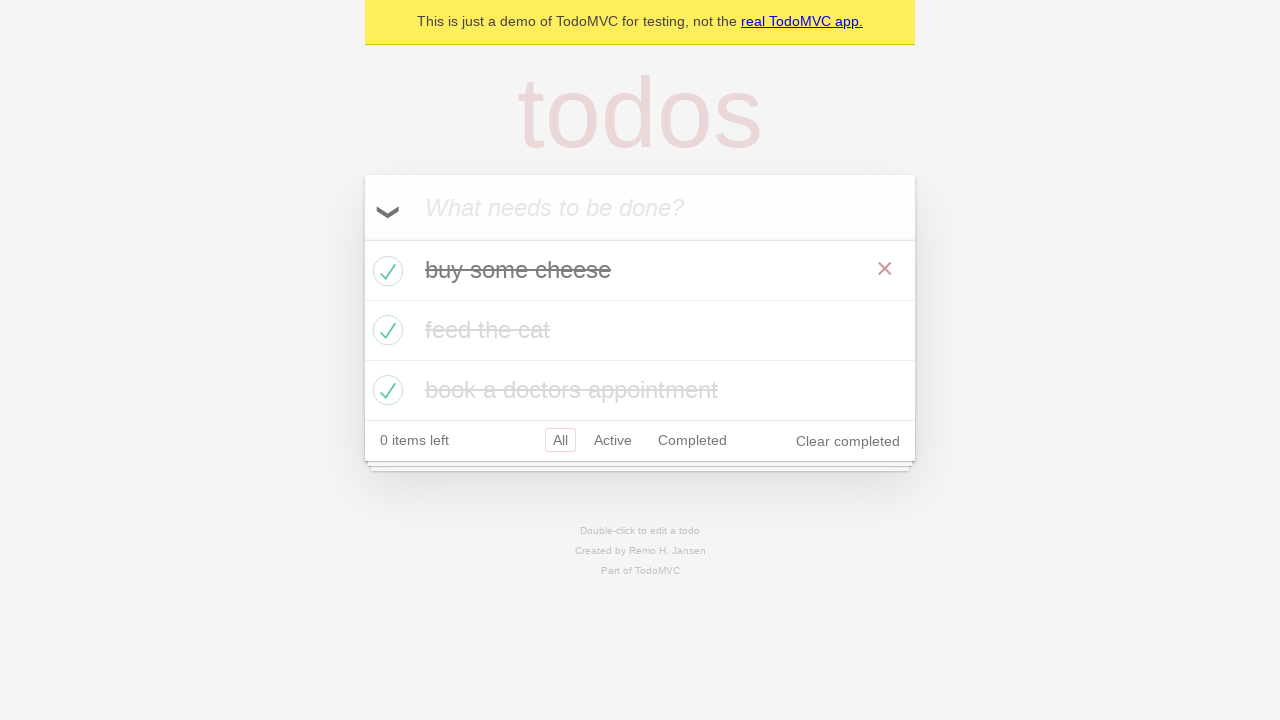

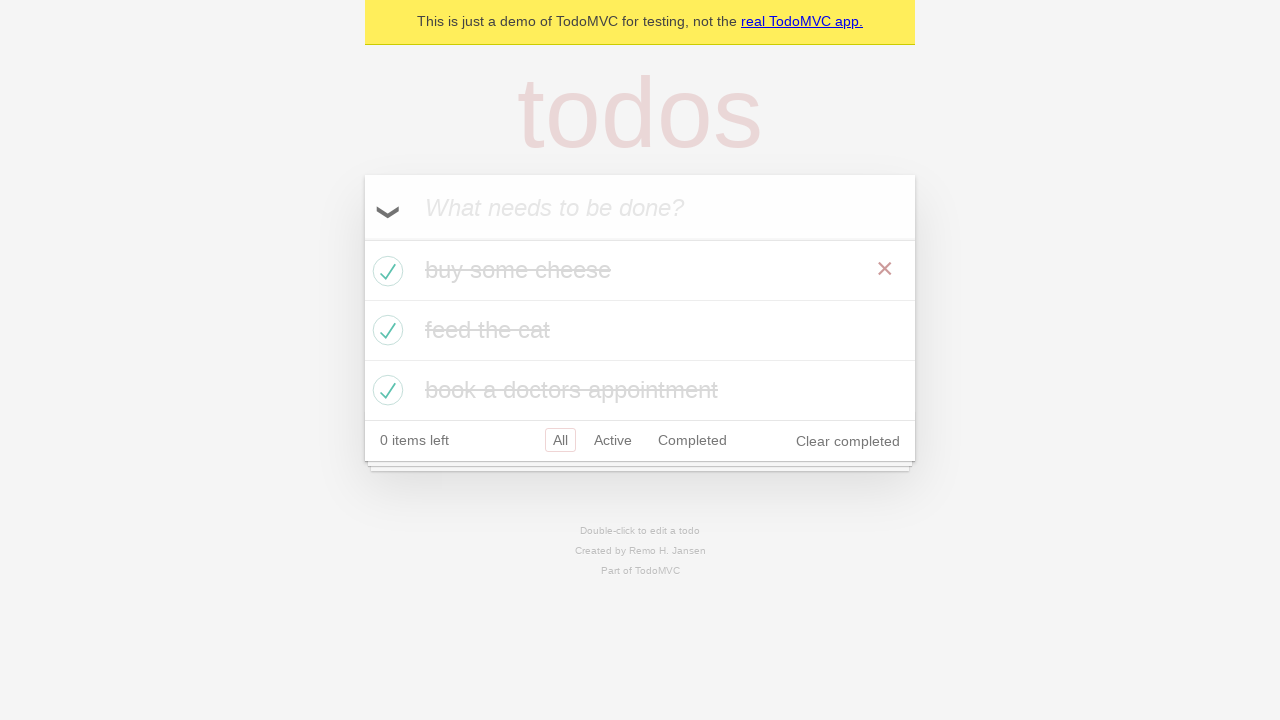